Navigates to Kitco's gold charts page and waits for the gold price value element to load, verifying the page displays pricing information.

Starting URL: https://www.kitco.com/charts/gold

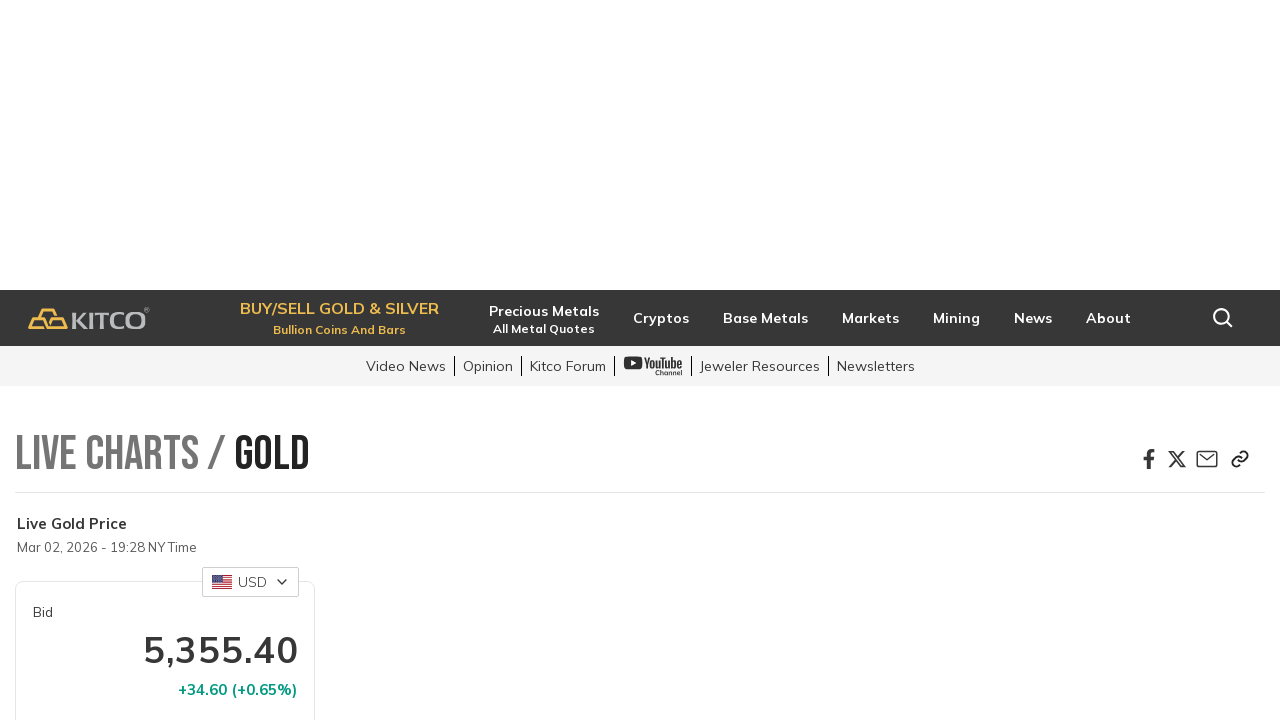

Navigated to Kitco's gold charts page
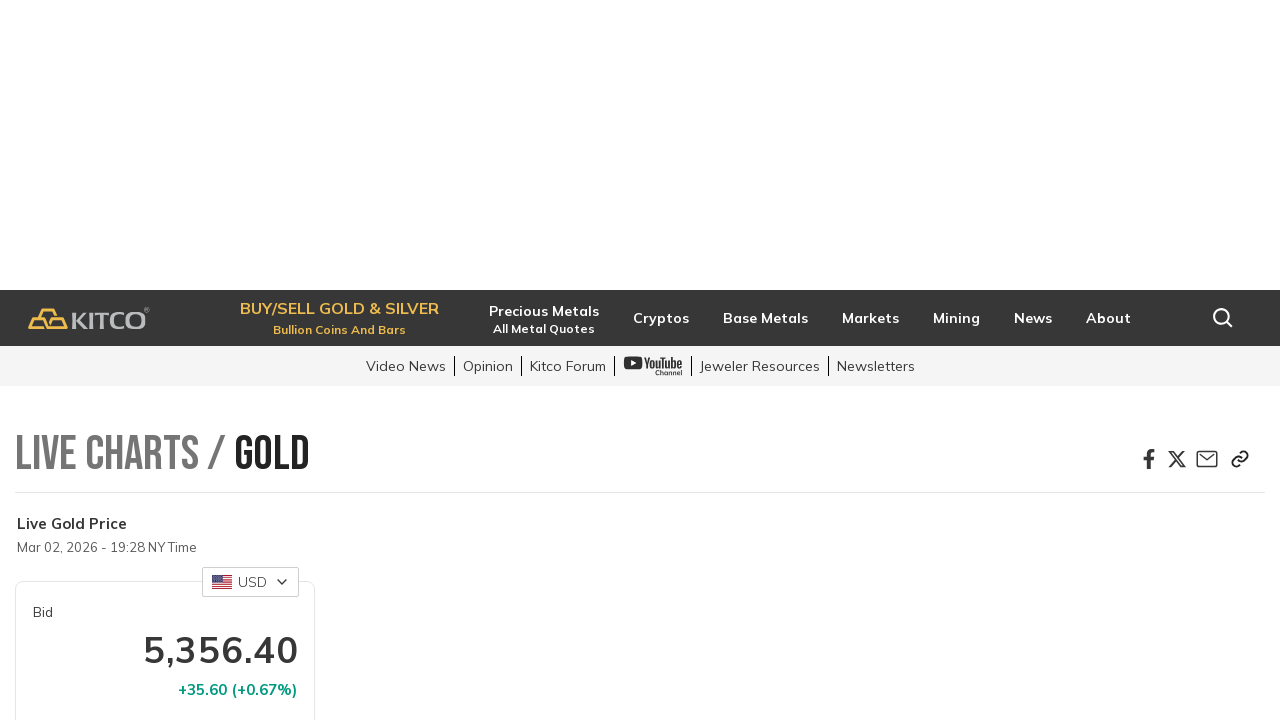

Gold price value element loaded successfully
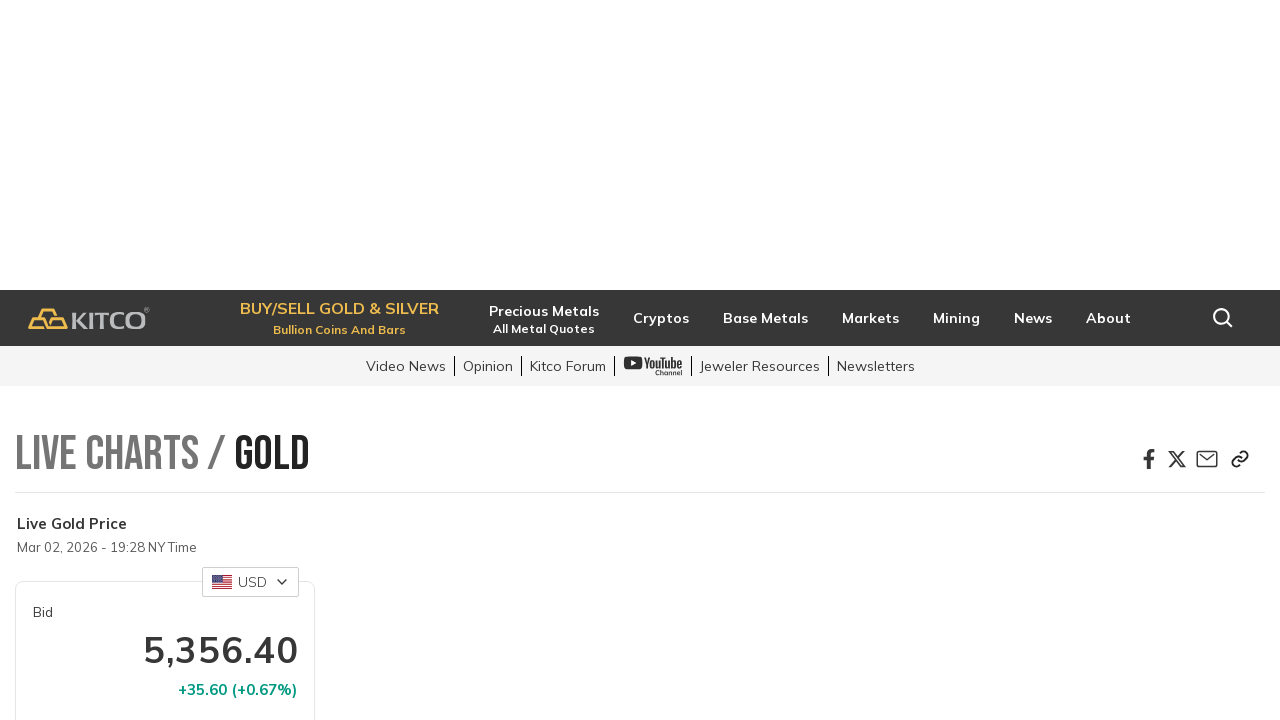

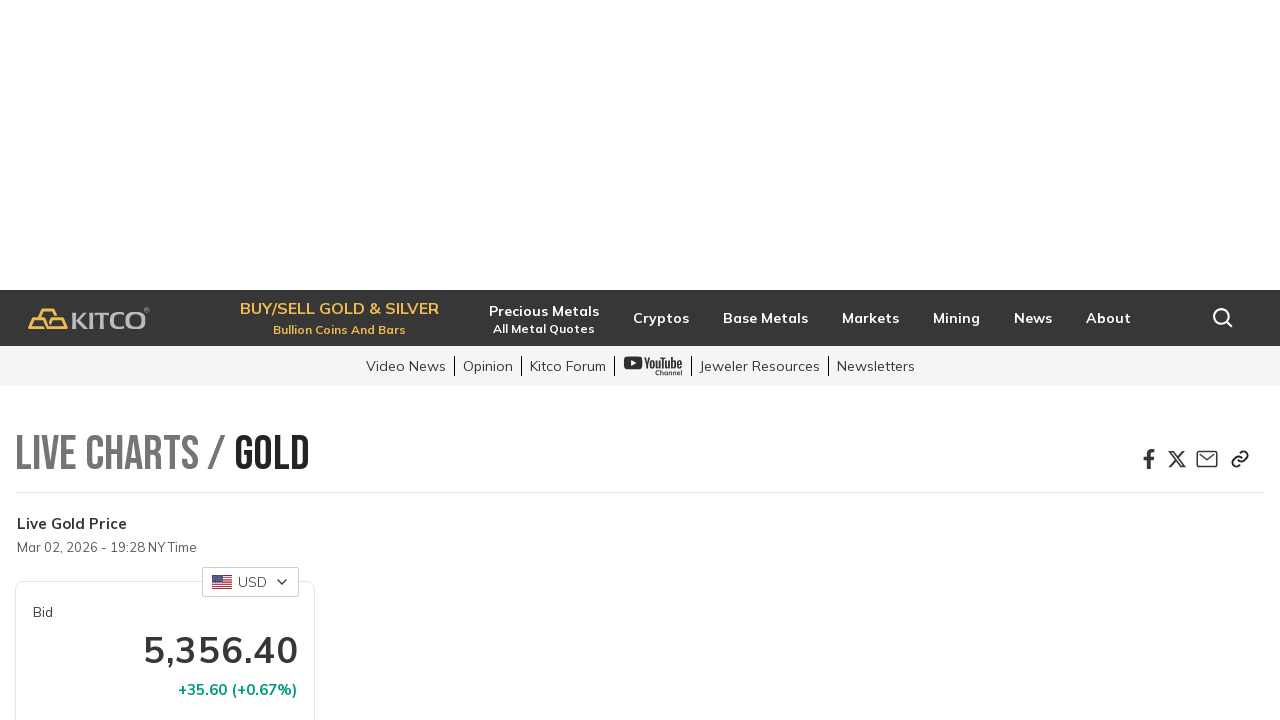